Tests handling of iframes and JavaScript alert dialogs on W3Schools' JavaScript prompt example page by switching to an iframe, clicking a button to trigger an alert, and accepting it

Starting URL: https://www.w3schools.com/js/tryit.asp?filename=tryjs_prompt

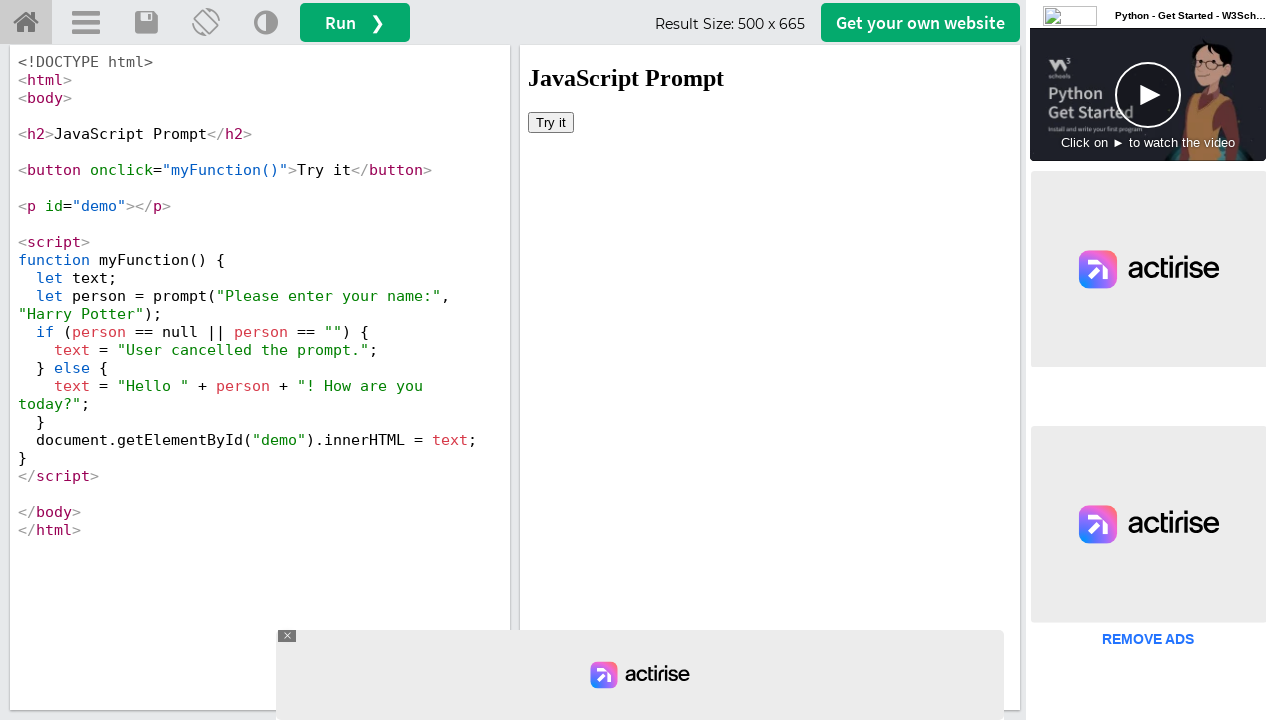

Located iframe with ID 'iframeResult' containing the JavaScript prompt example
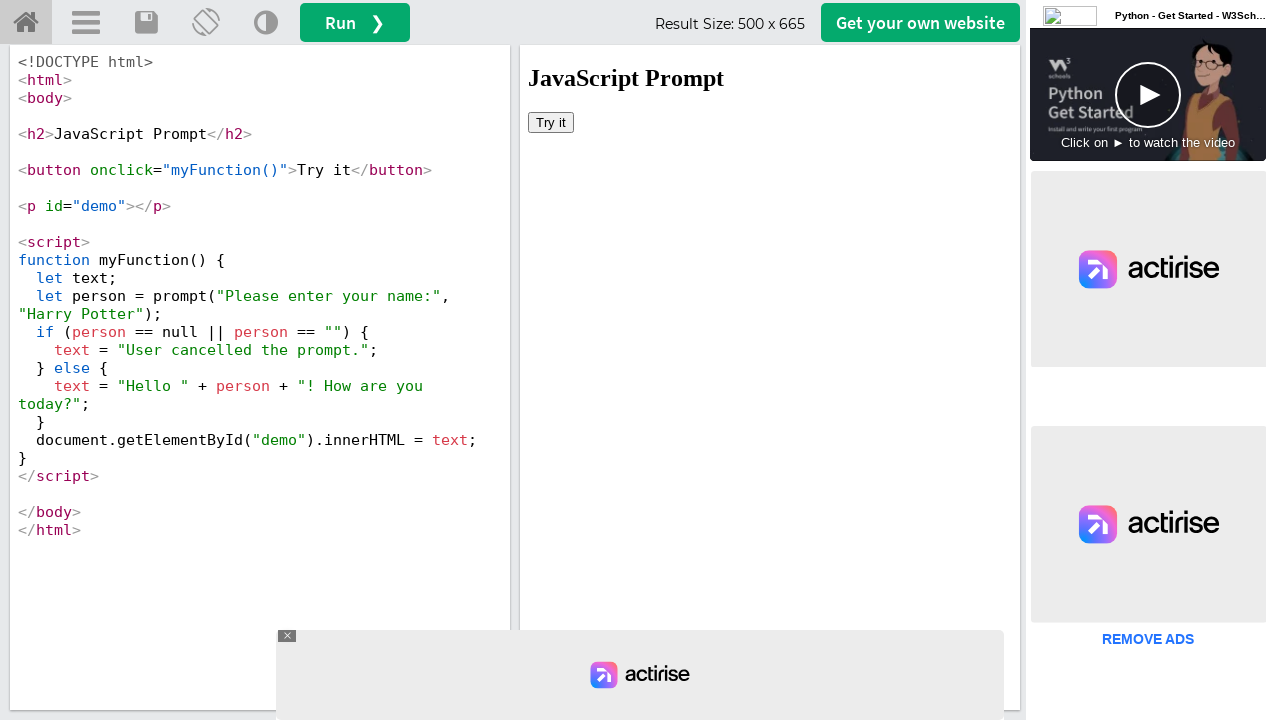

Clicked 'Try it' button inside the iframe to trigger the JavaScript prompt at (551, 122) on #iframeResult >> internal:control=enter-frame >> xpath=//button[text()='Try it']
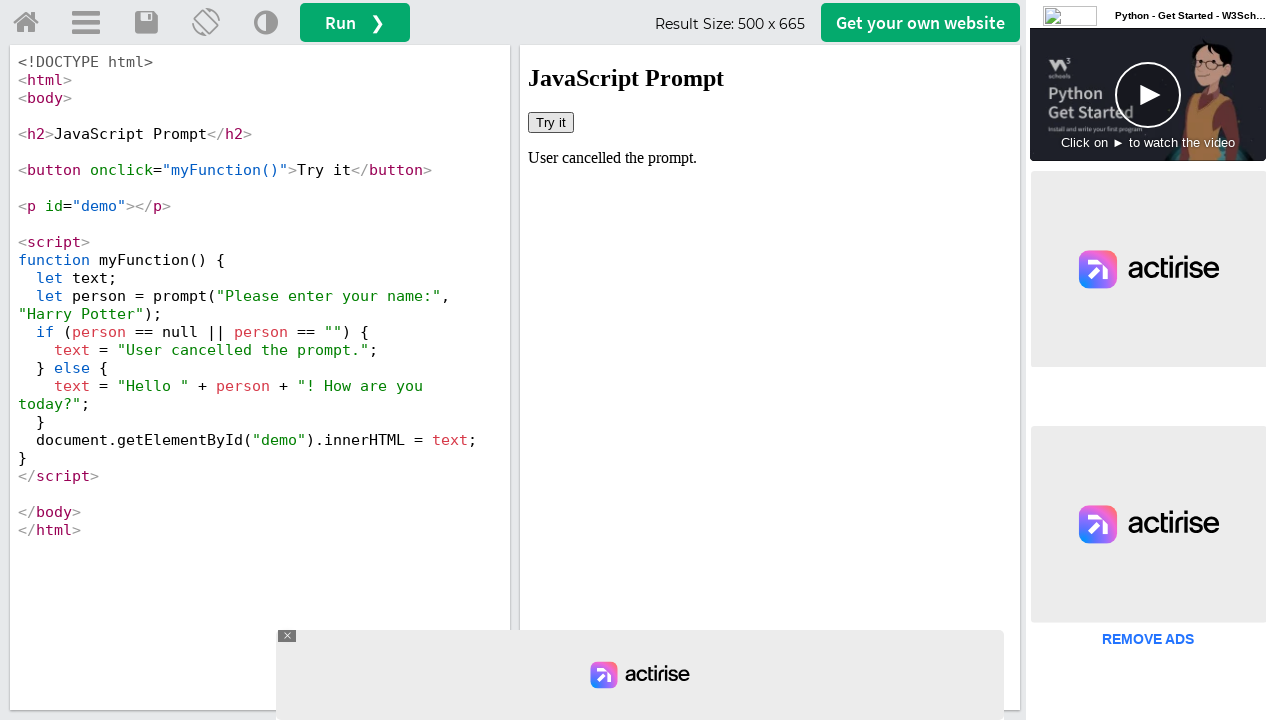

Set up dialog handler to automatically accept JavaScript alerts
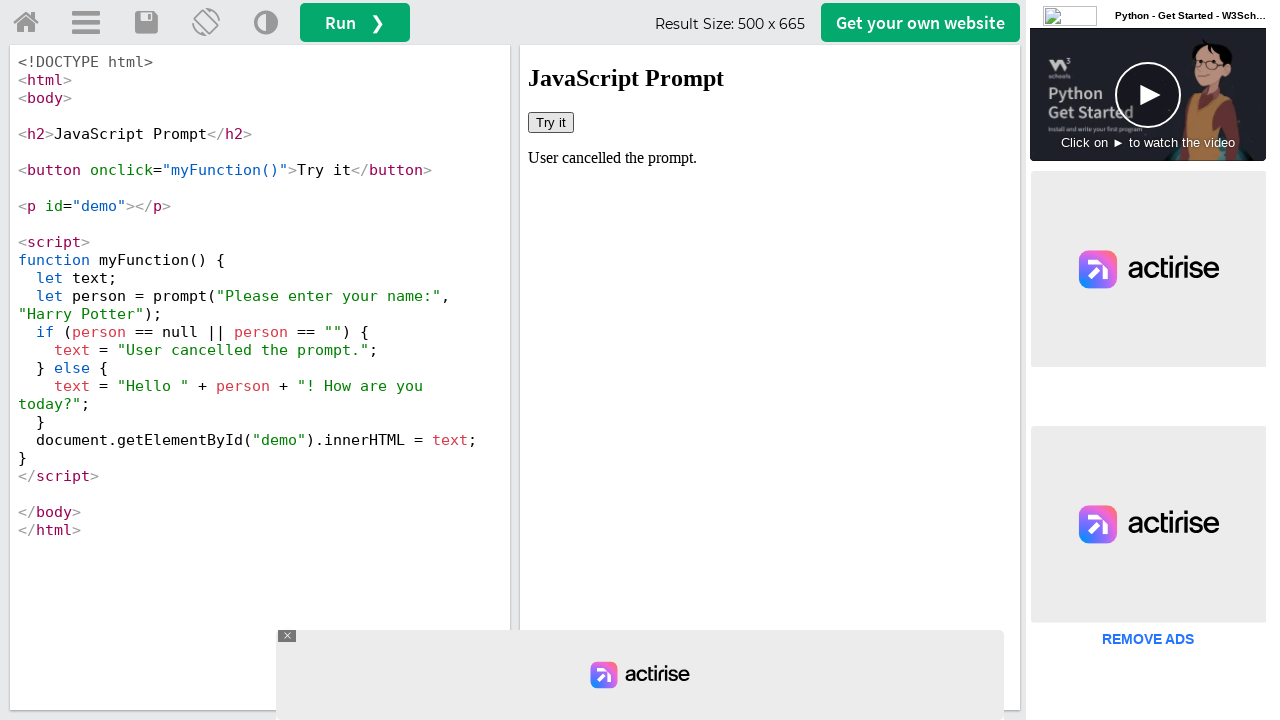

Waited for demo paragraph element to appear after alert acceptance
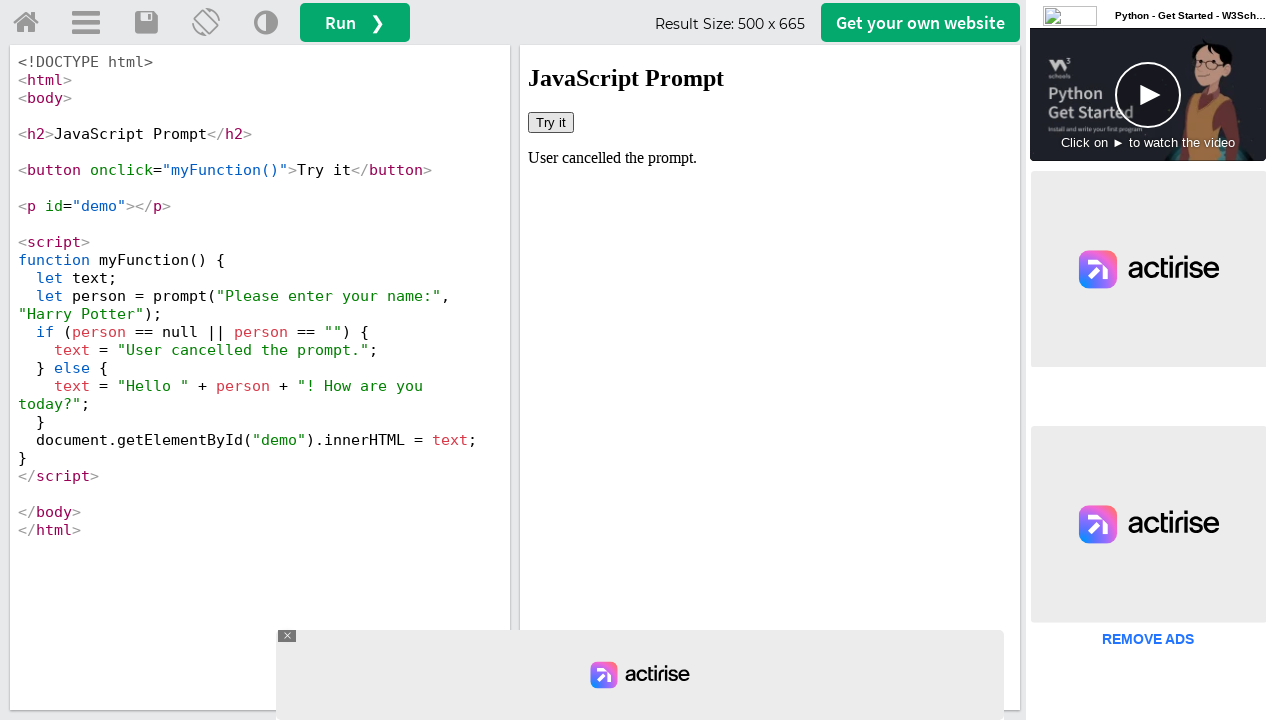

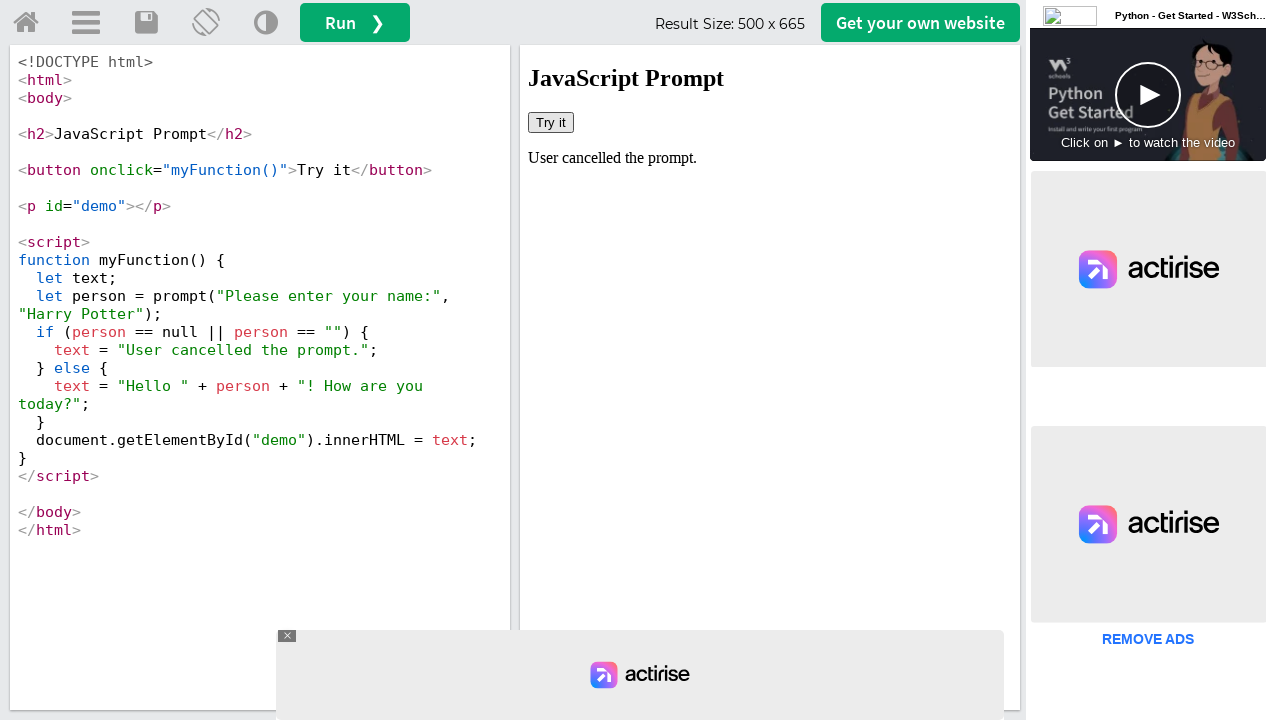